Tests dynamic controls page by clicking the Enable button, waiting for a text input to become enabled, and then typing text into it

Starting URL: https://the-internet.herokuapp.com/dynamic_controls

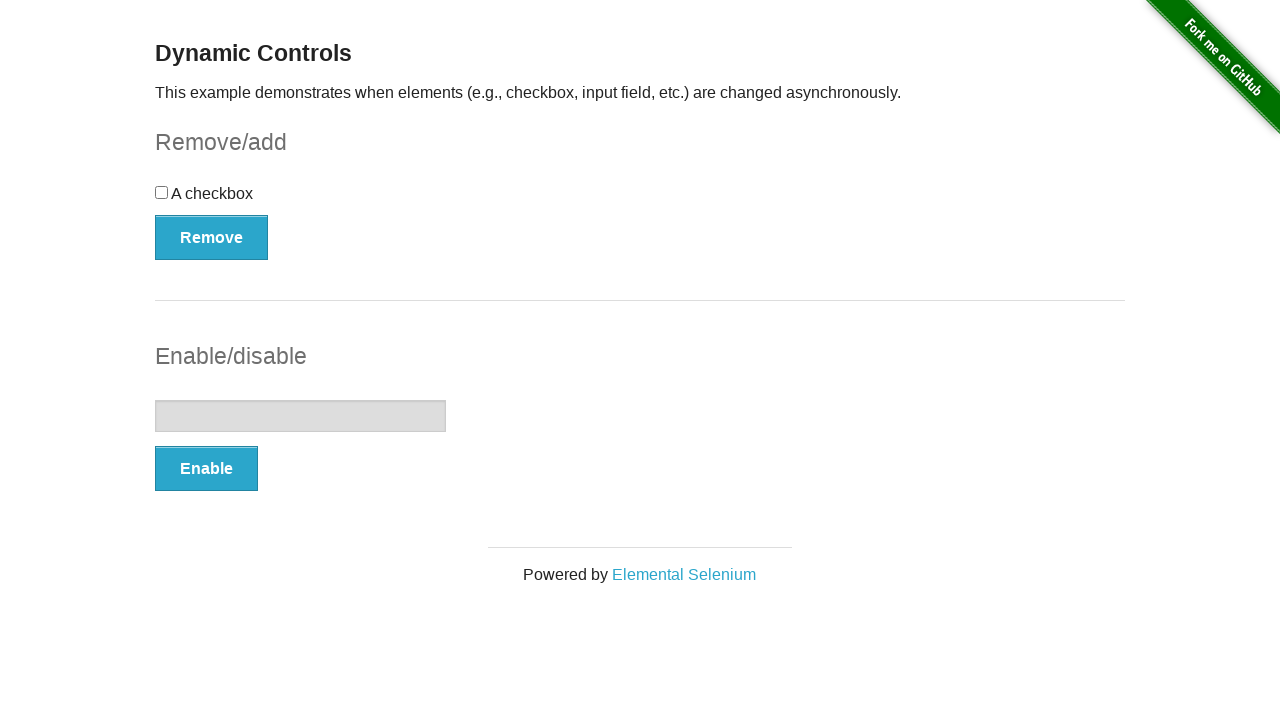

Clicked the Enable button at (206, 469) on xpath=//button[.='Enable']
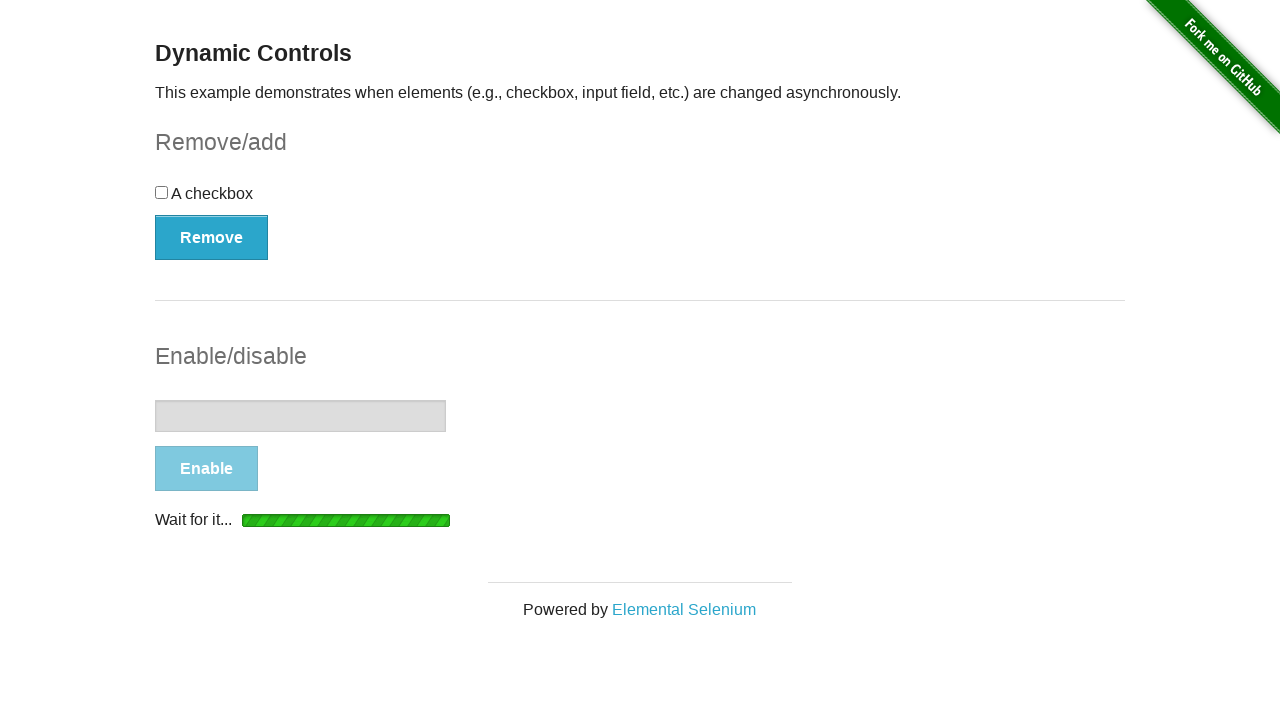

Text input field became enabled
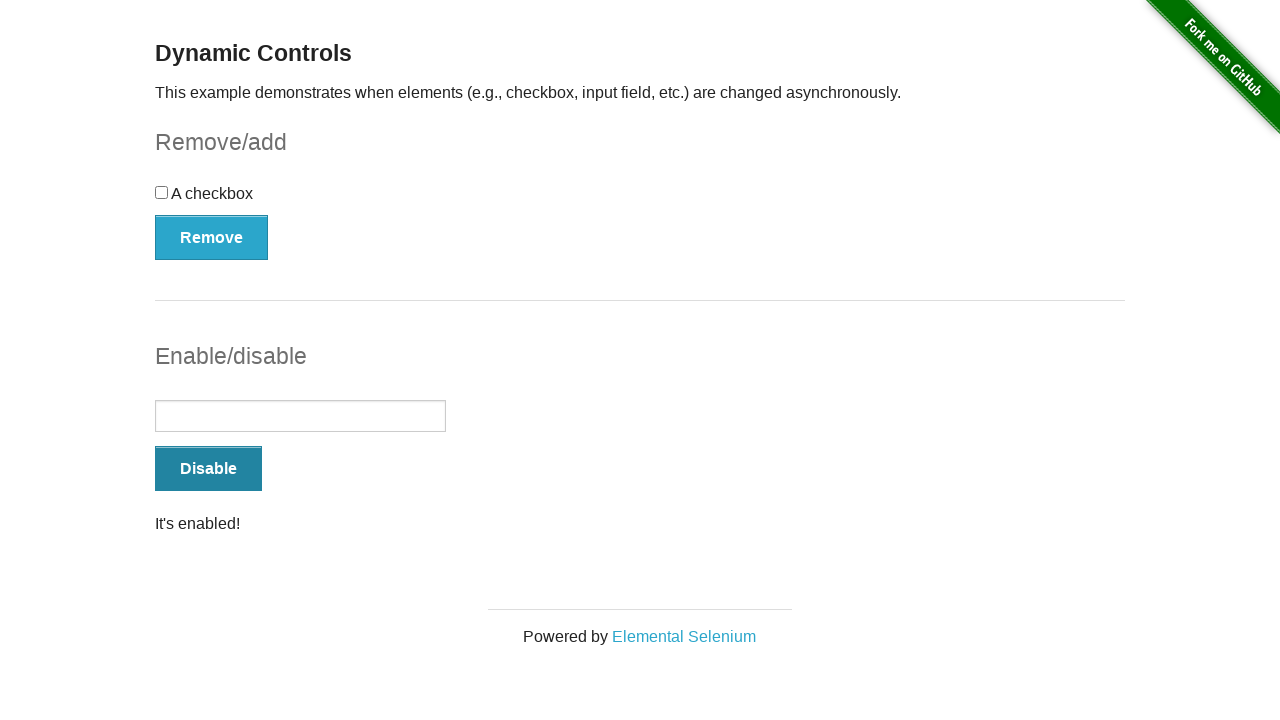

Typed 'Whatever' into the enabled text input field on input[type='text']
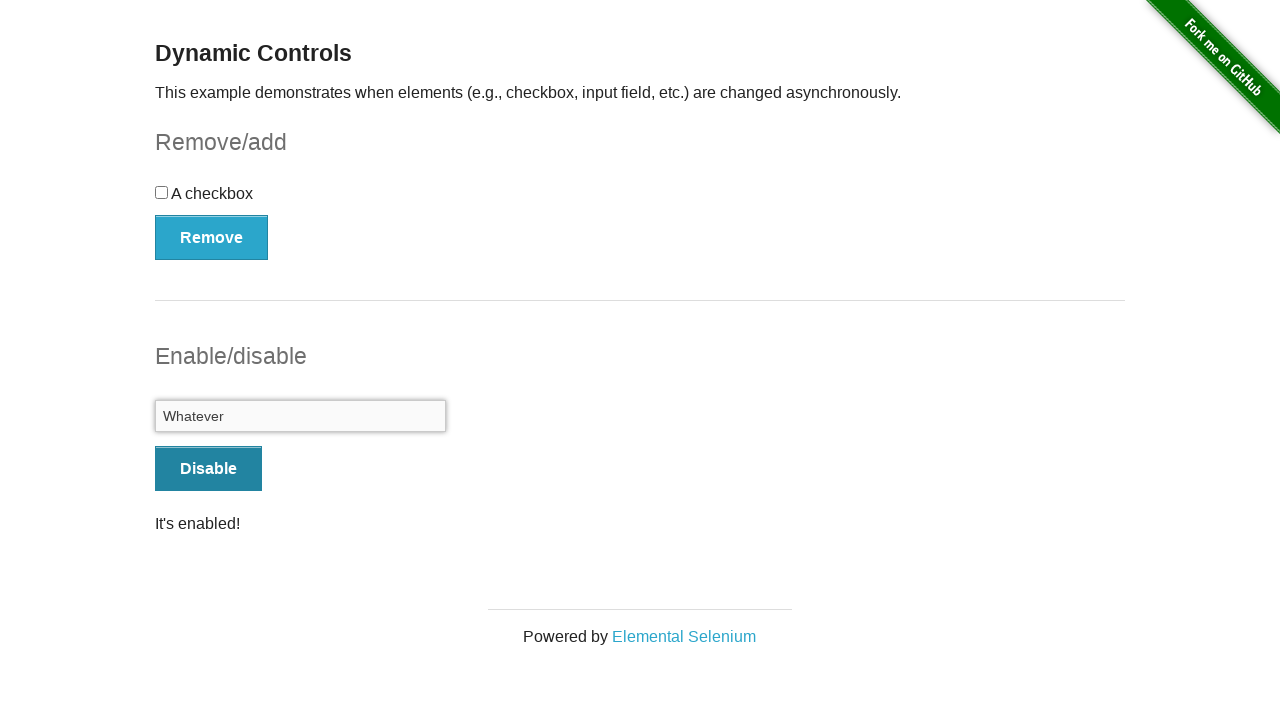

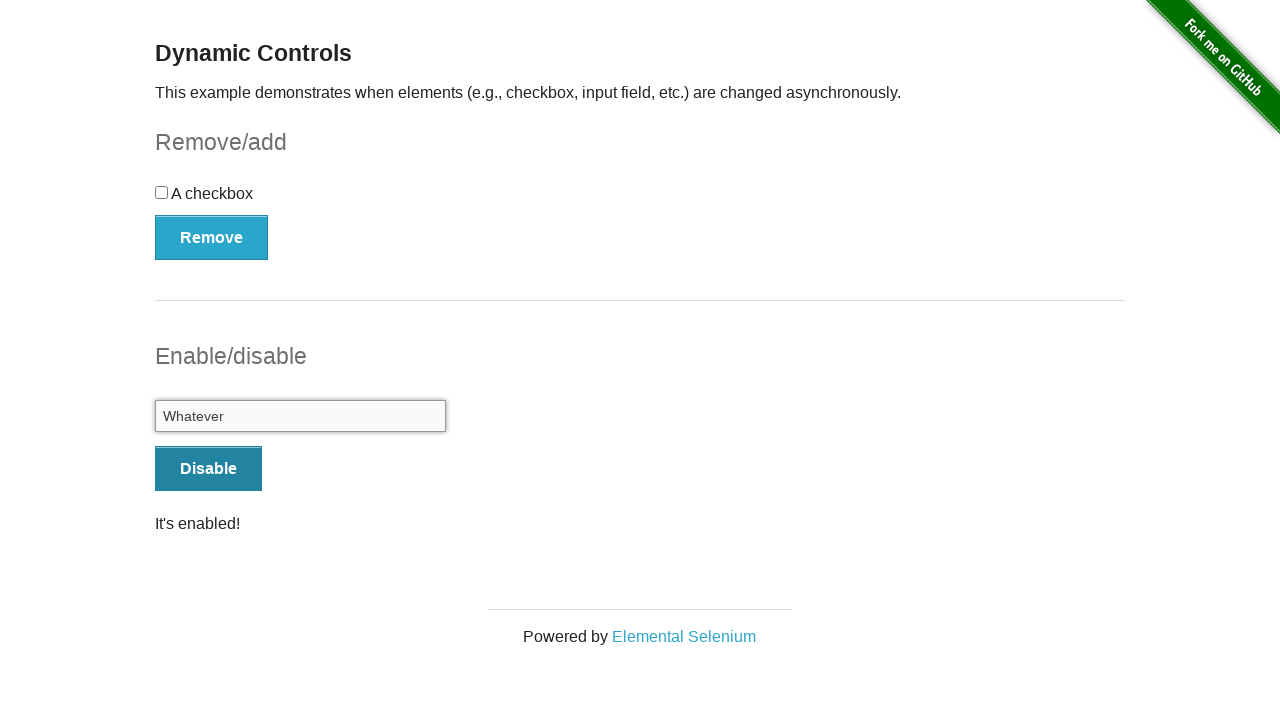